Tests downloading a file by clicking a download link on the Selenium test page

Starting URL: https://www.selenium.dev/selenium/web/downloads/download.html

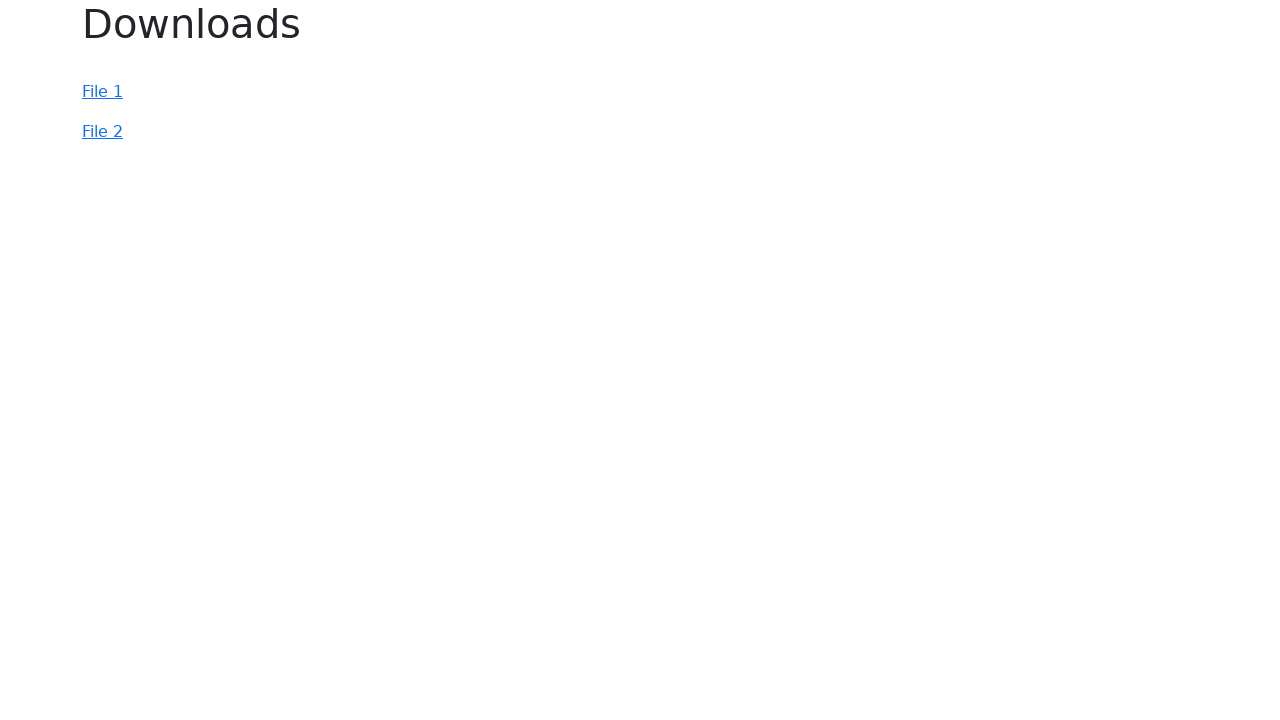

Download link element loaded on the page
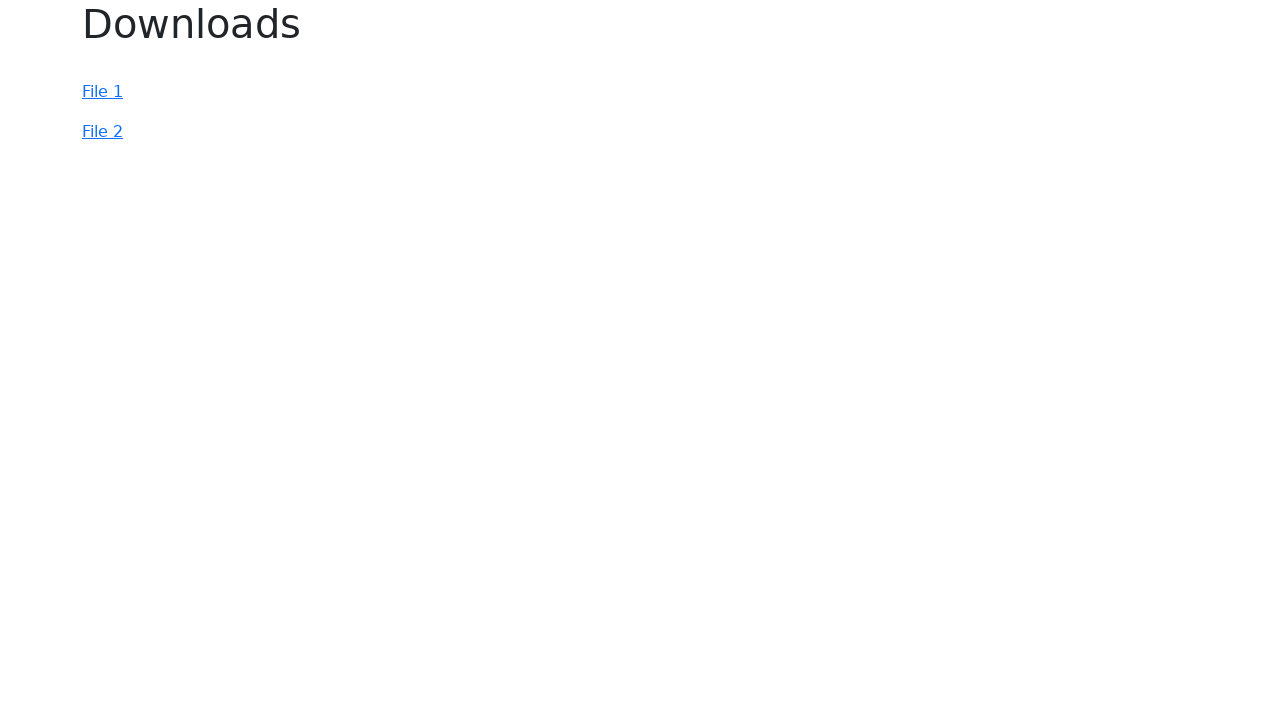

Clicked download link to initiate file download at (102, 132) on #file-2
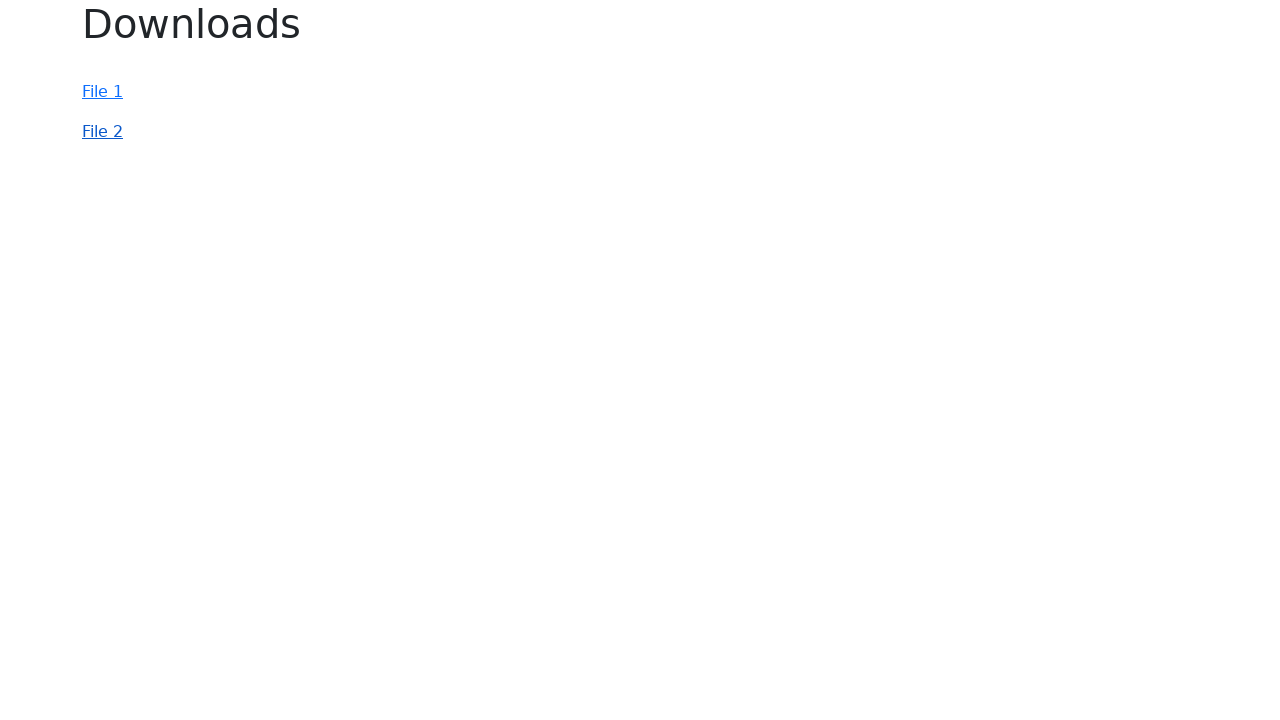

File download completed successfully
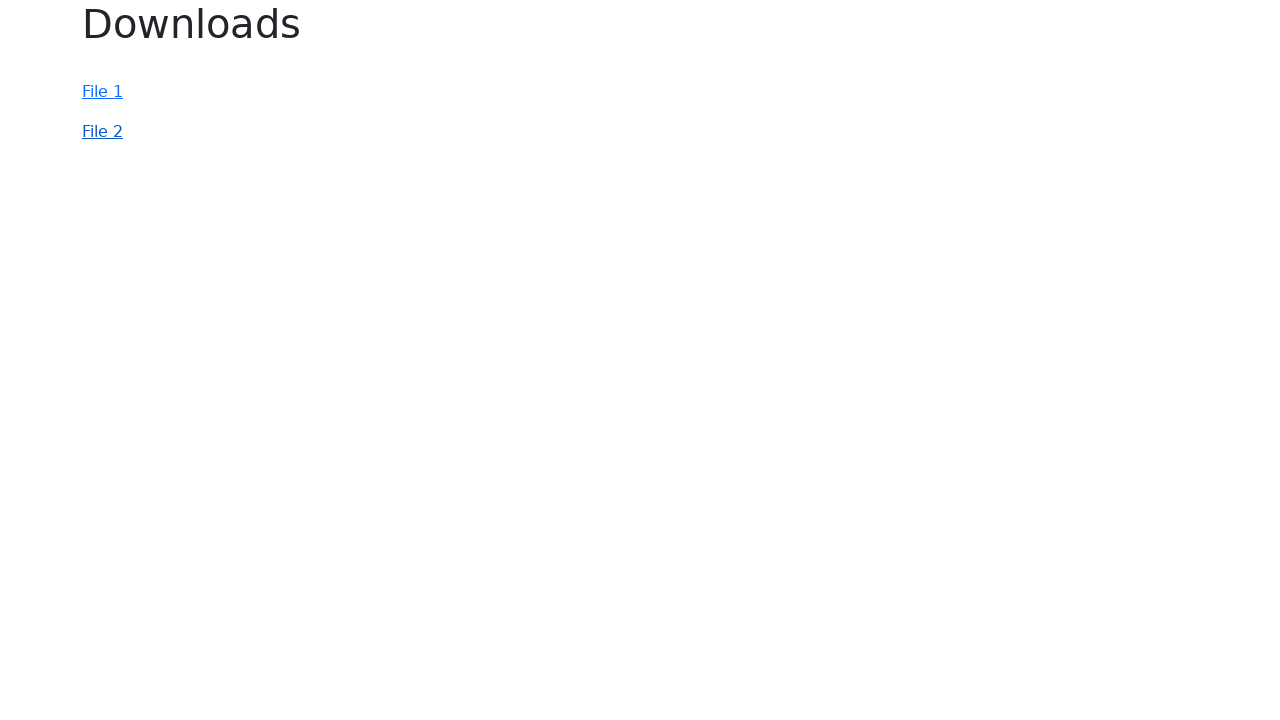

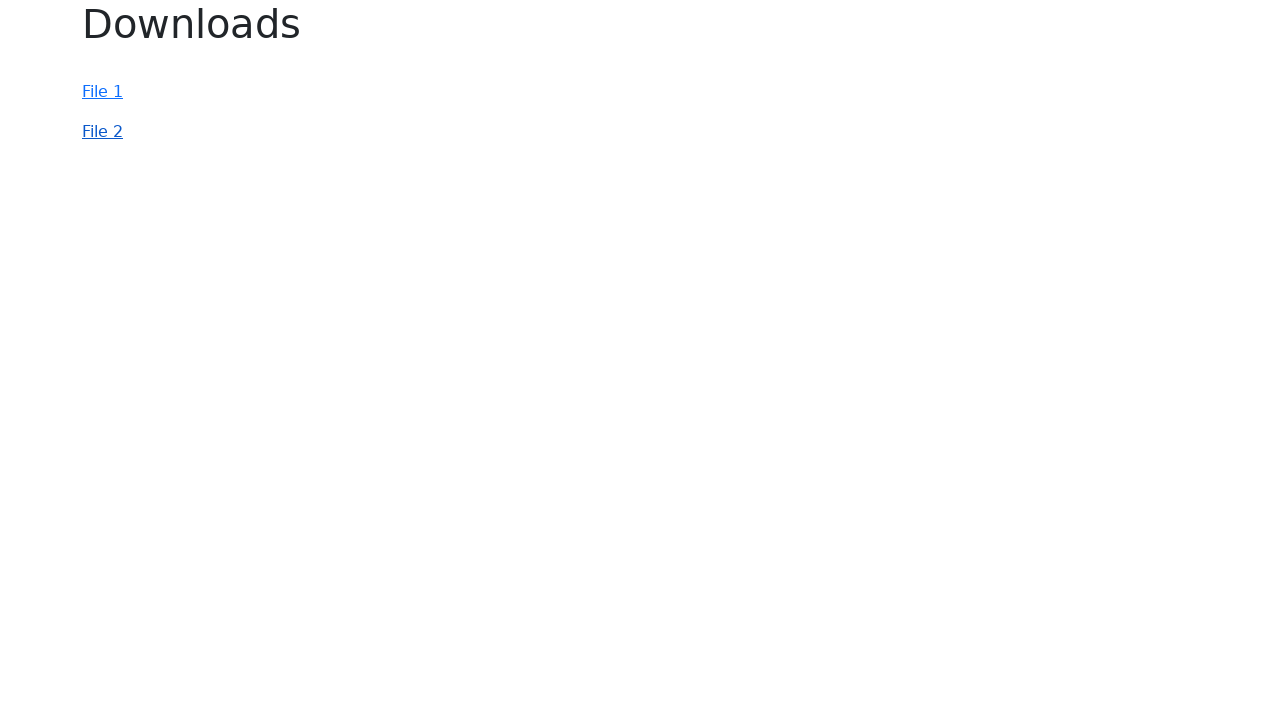